Tests the subject autosuggestion feature on a practice form by typing partial text and selecting subjects (English, Physics, Economics) from the dropdown suggestions.

Starting URL: https://demoqa.com/automation-practice-form

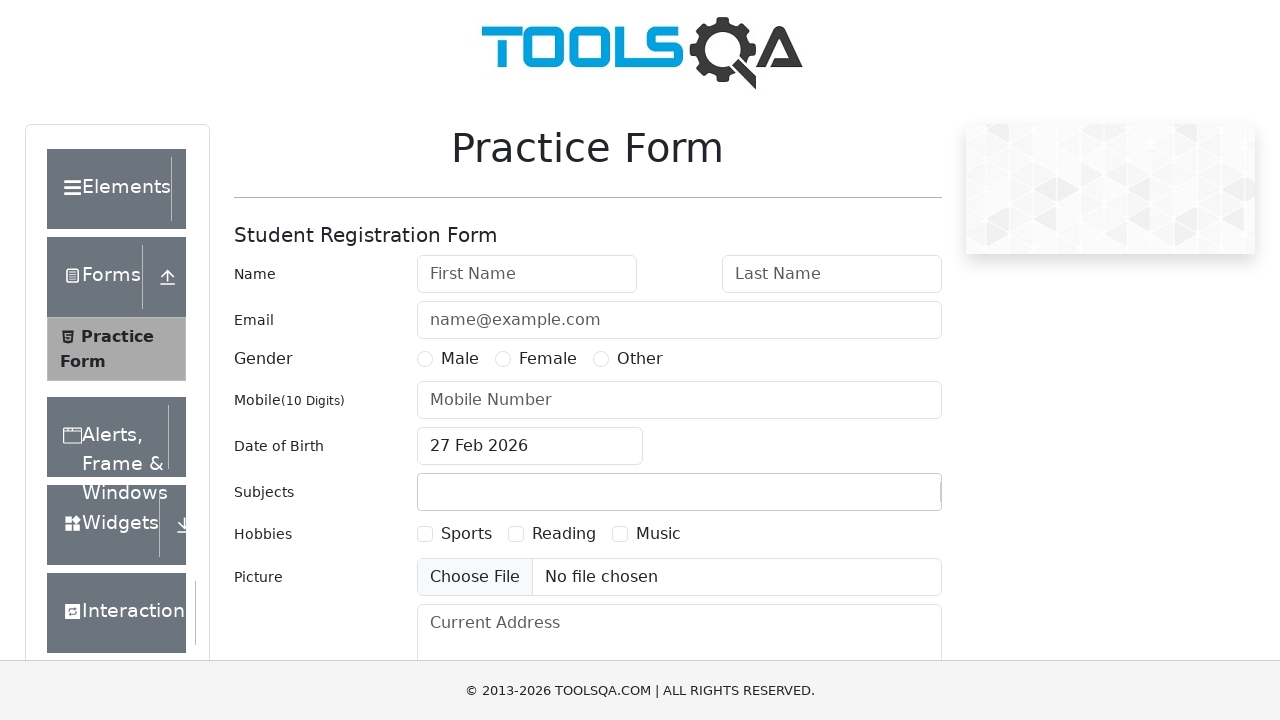

Filled subject input with 'E' to trigger autosuggestion on #subjectsInput
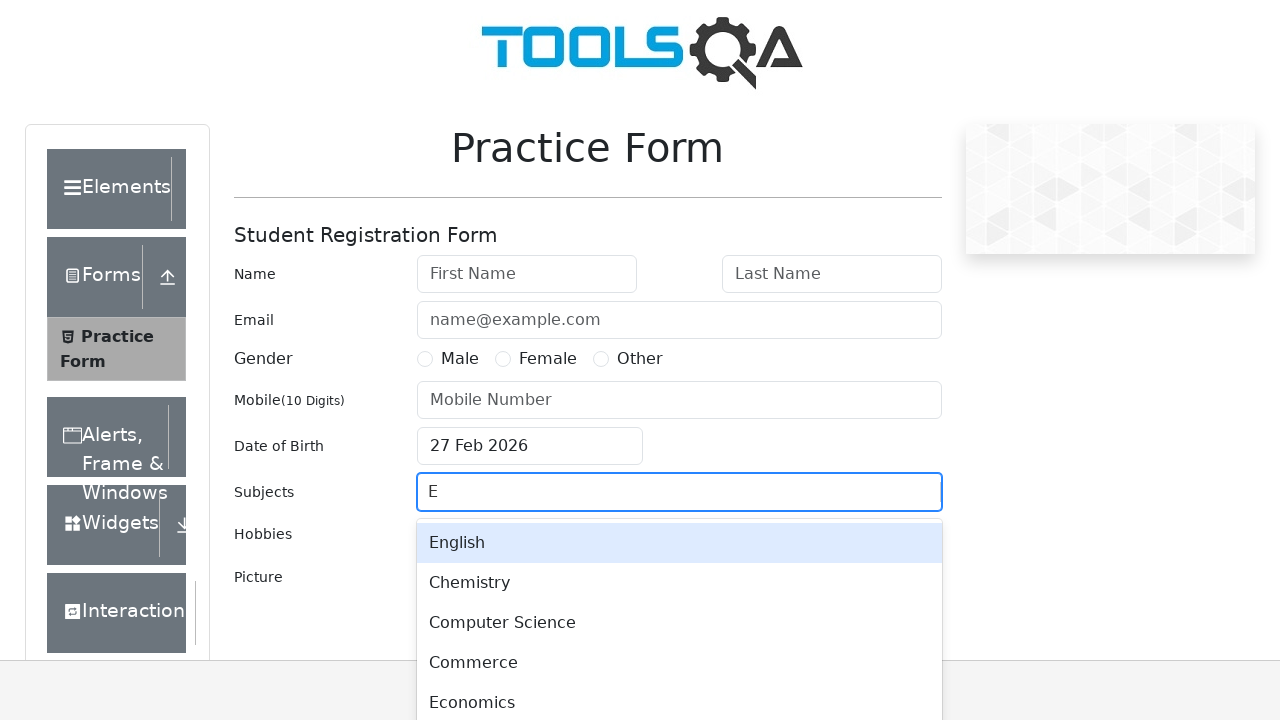

Selected 'English' from autosuggestion dropdown at (679, 543) on xpath=//div[contains(@class, 'subjects-auto-complete__menu-list')]//div[text()='
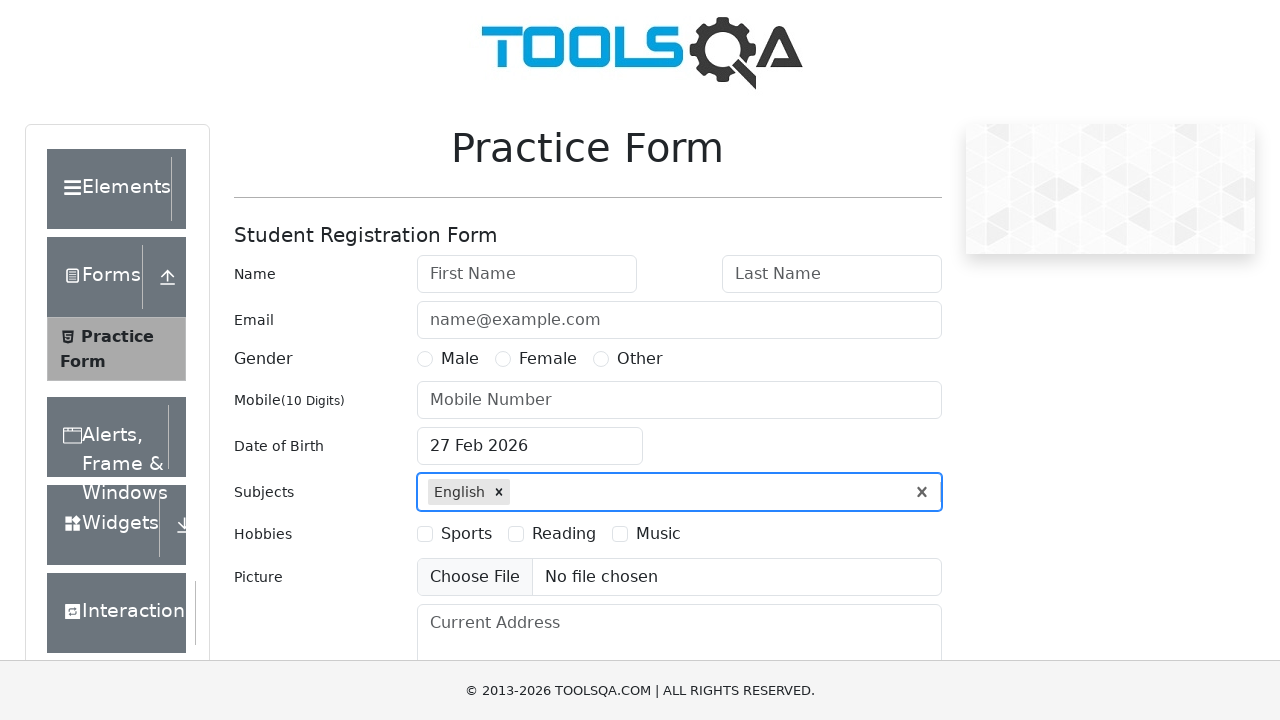

Filled subject input with 'P' to trigger autosuggestion on #subjectsInput
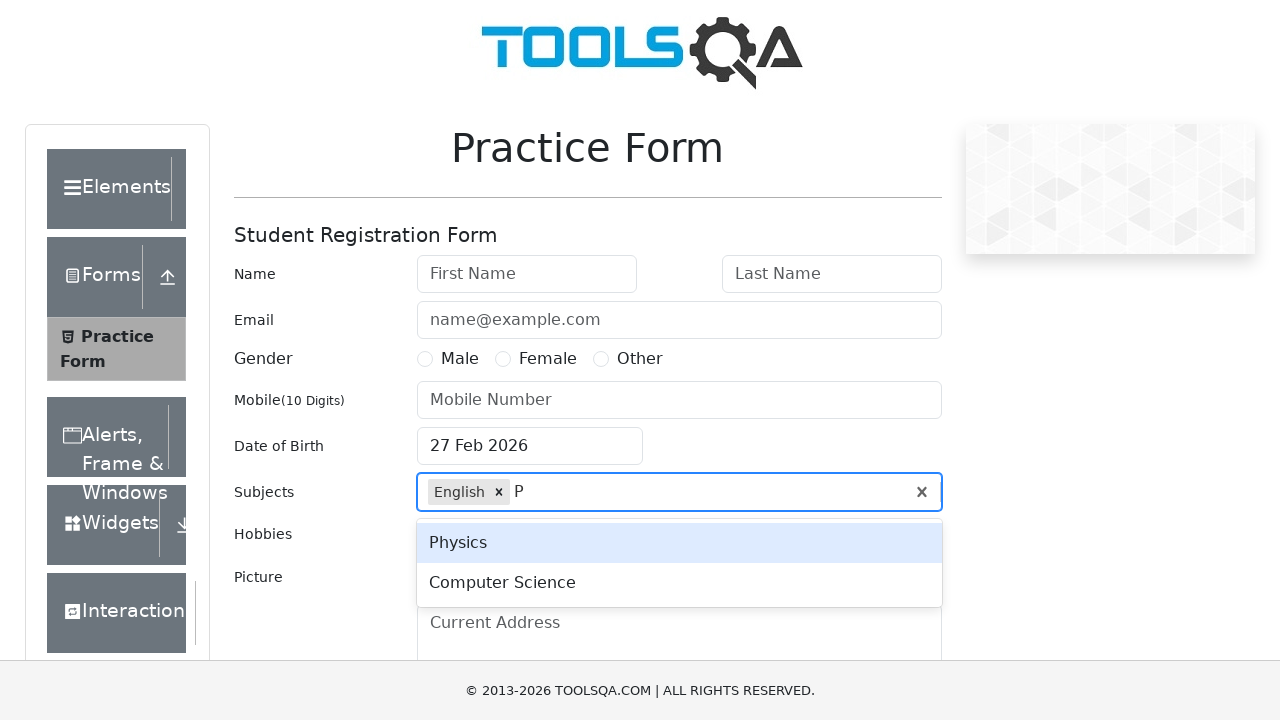

Selected 'Physics' from autosuggestion dropdown at (679, 543) on xpath=//div[contains(@class, 'subjects-auto-complete__menu-list')]//div[text()='
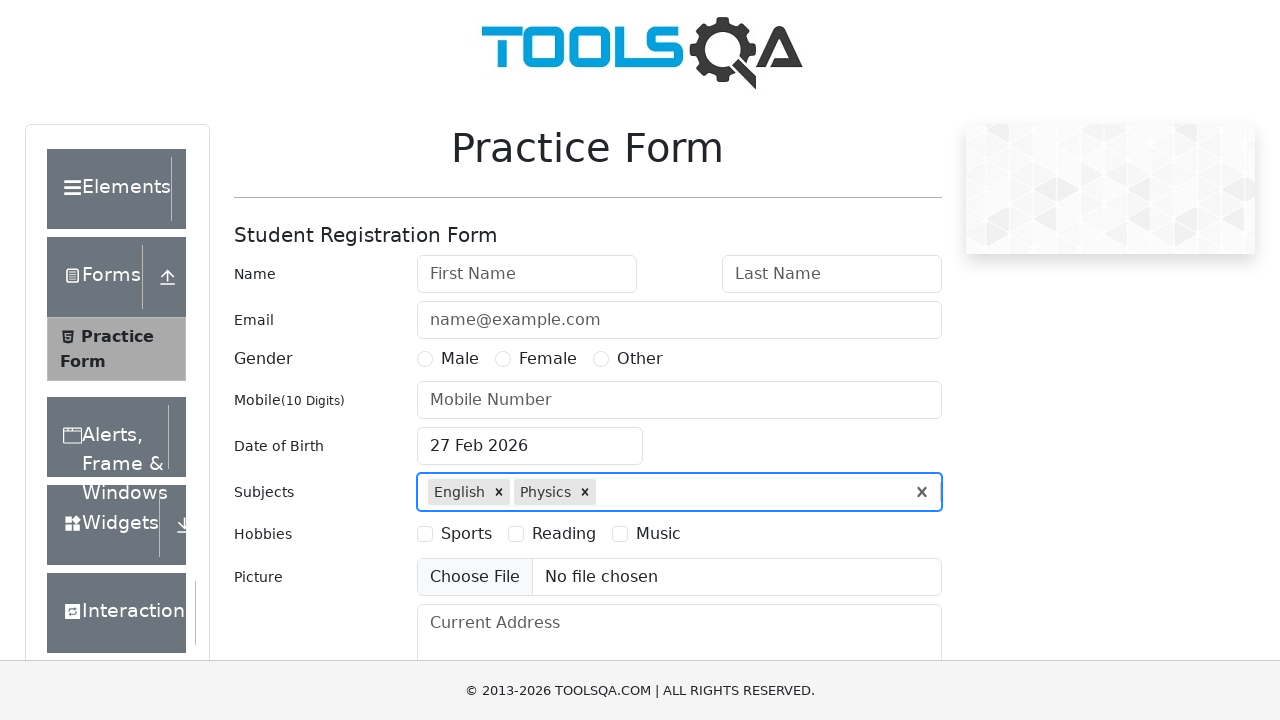

Filled subject input with 'E' to trigger autosuggestion on #subjectsInput
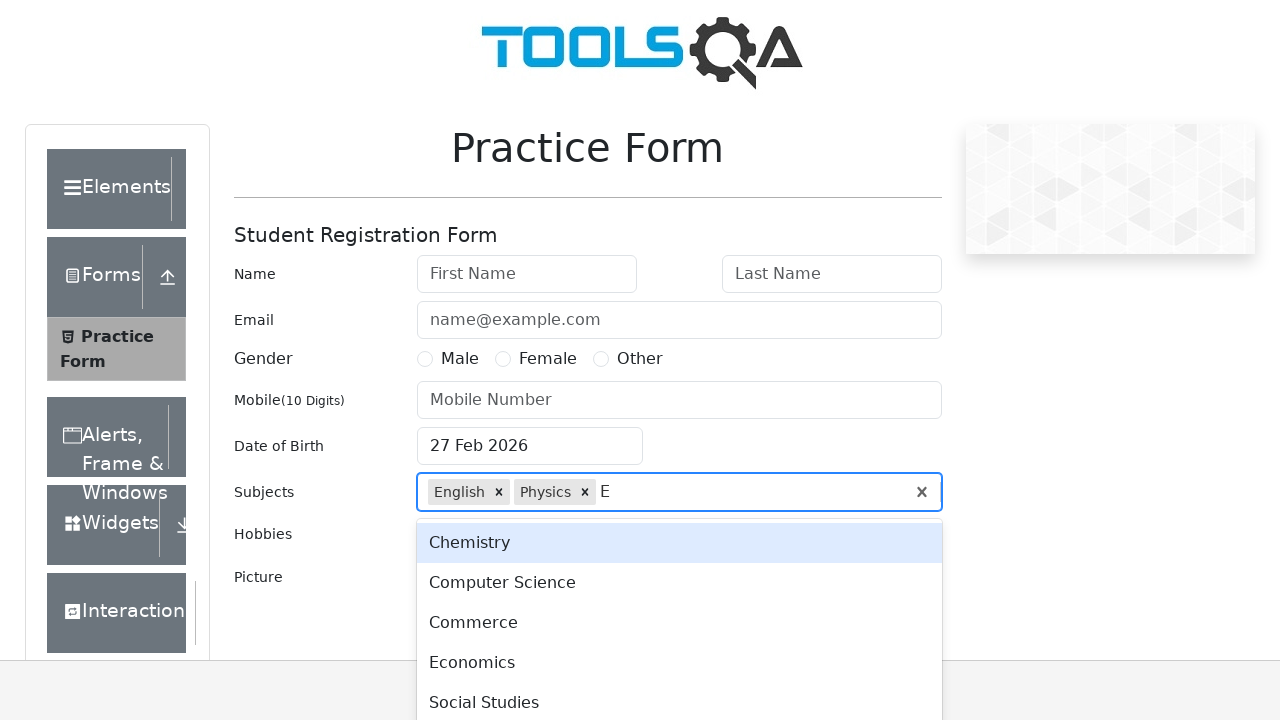

Selected 'Economics' from autosuggestion dropdown at (679, 663) on xpath=//div[contains(@class, 'subjects-auto-complete__menu-list')]//div[text()='
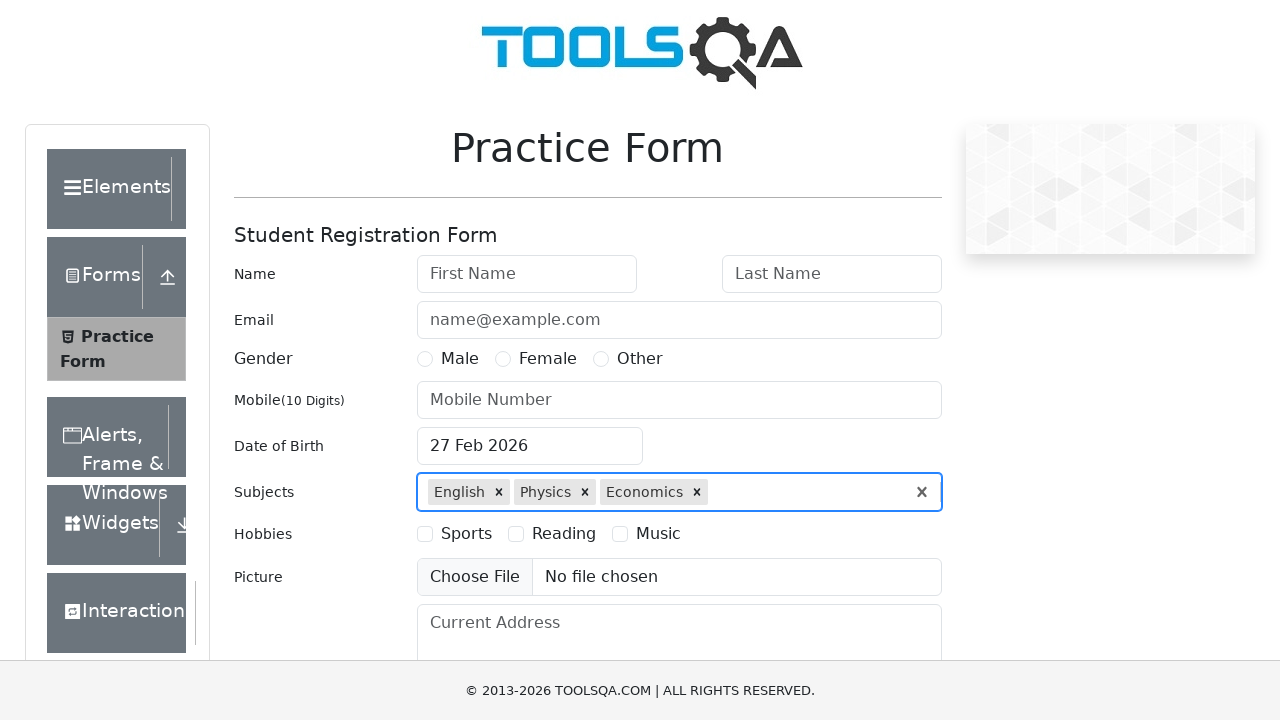

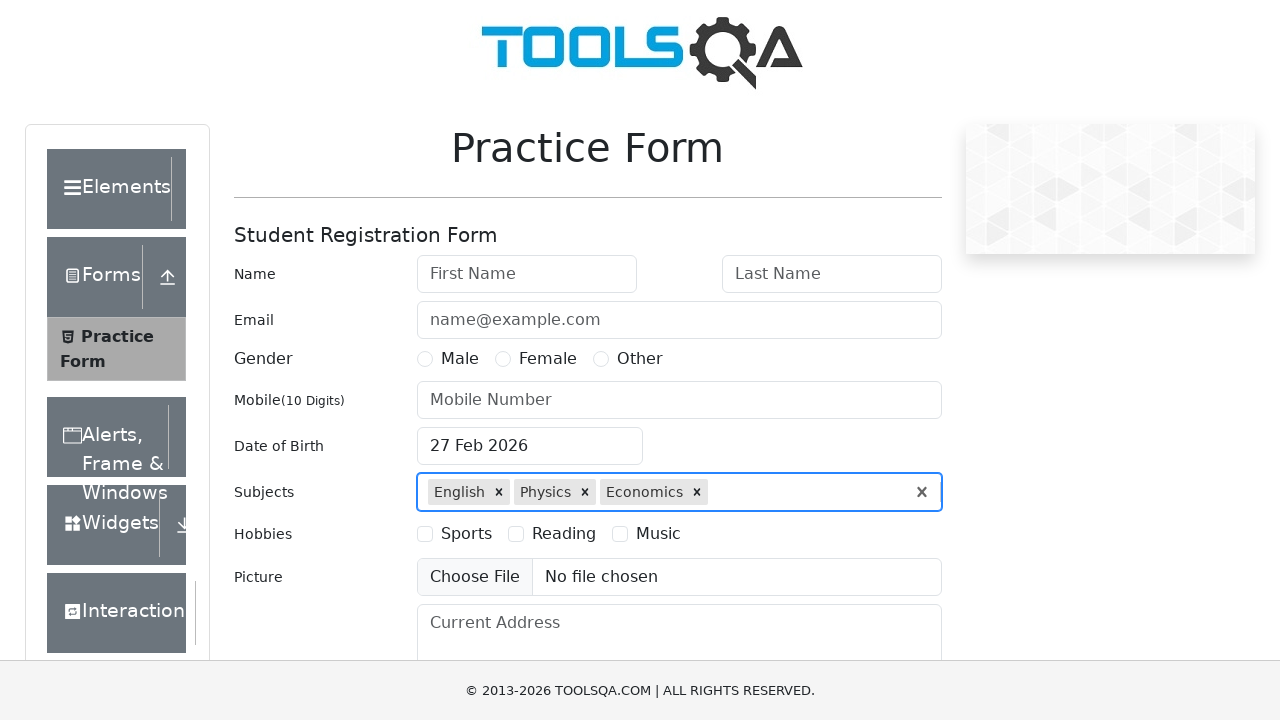